Tests that the browser back button works correctly with routing filters.

Starting URL: https://demo.playwright.dev/todomvc

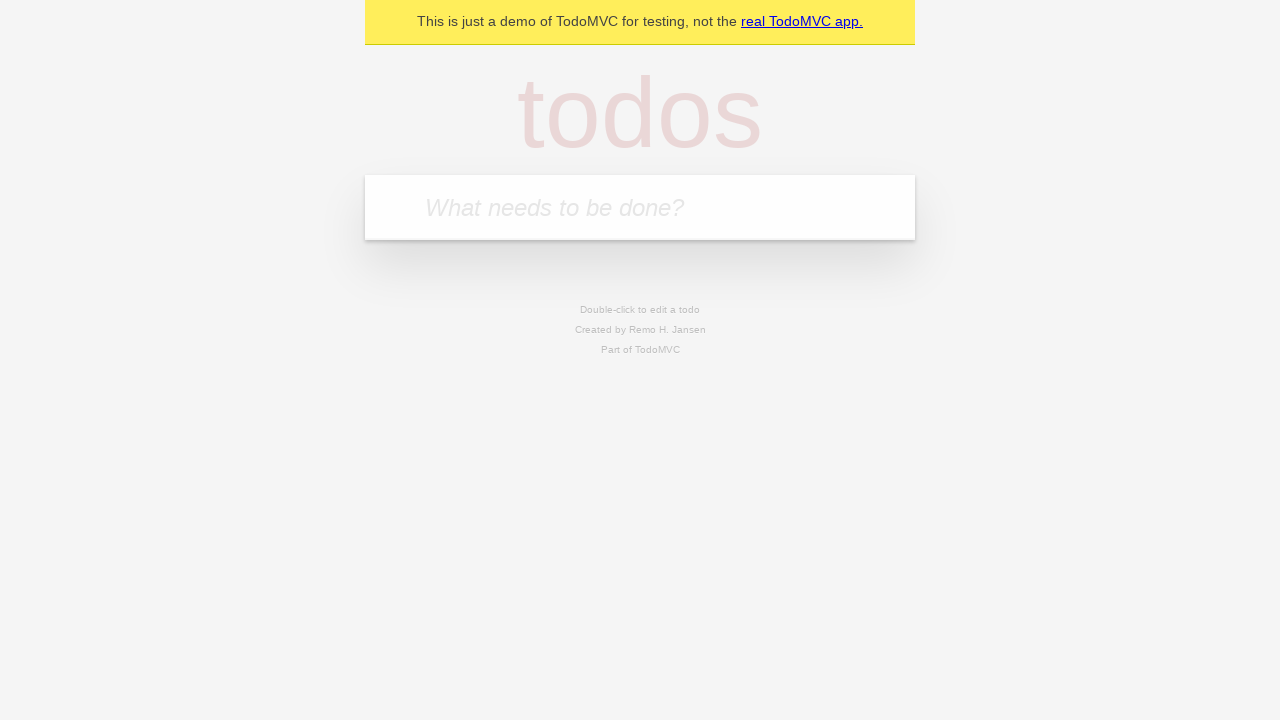

Filled todo input with 'buy some cheese' on internal:attr=[placeholder="What needs to be done?"i]
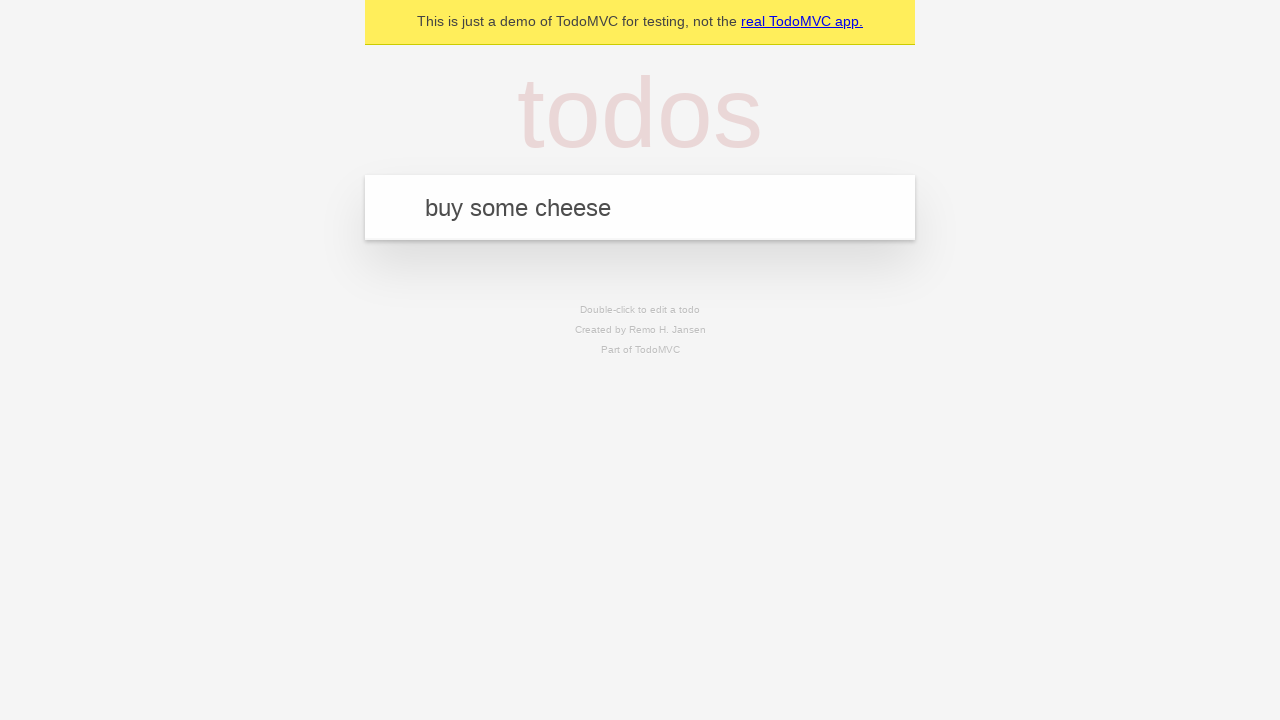

Pressed Enter to add first todo on internal:attr=[placeholder="What needs to be done?"i]
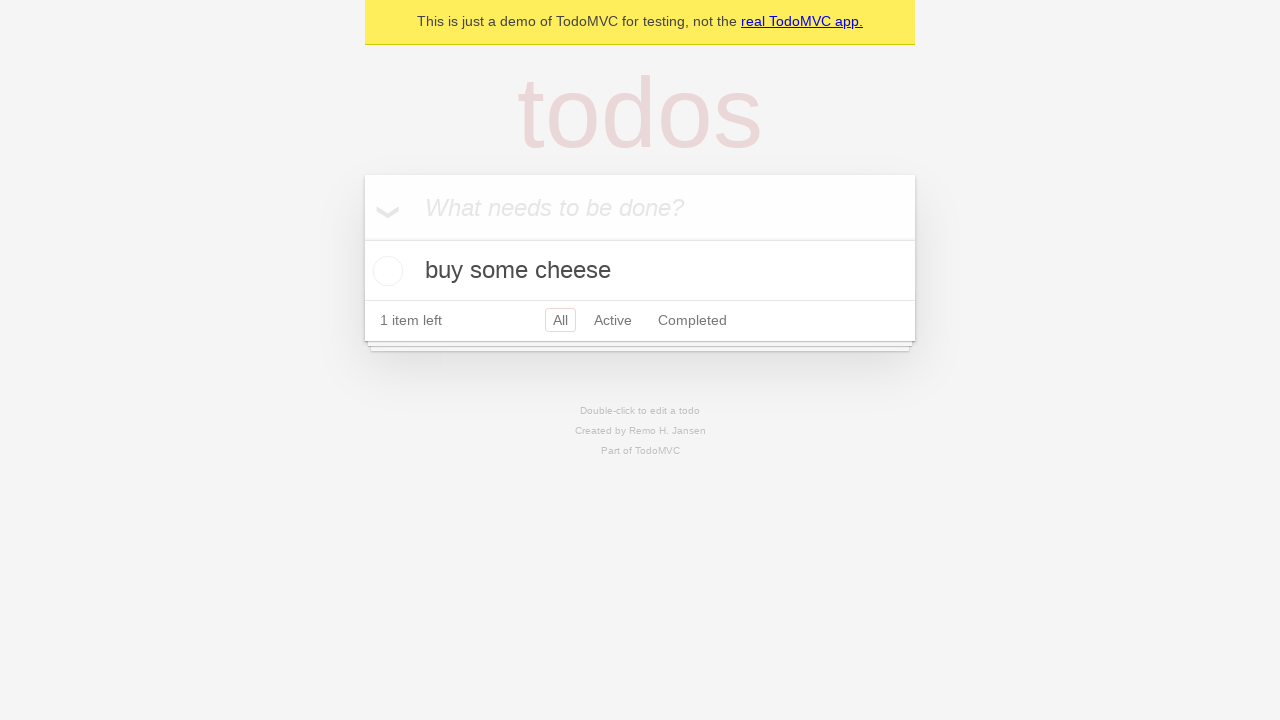

Filled todo input with 'feed the cat' on internal:attr=[placeholder="What needs to be done?"i]
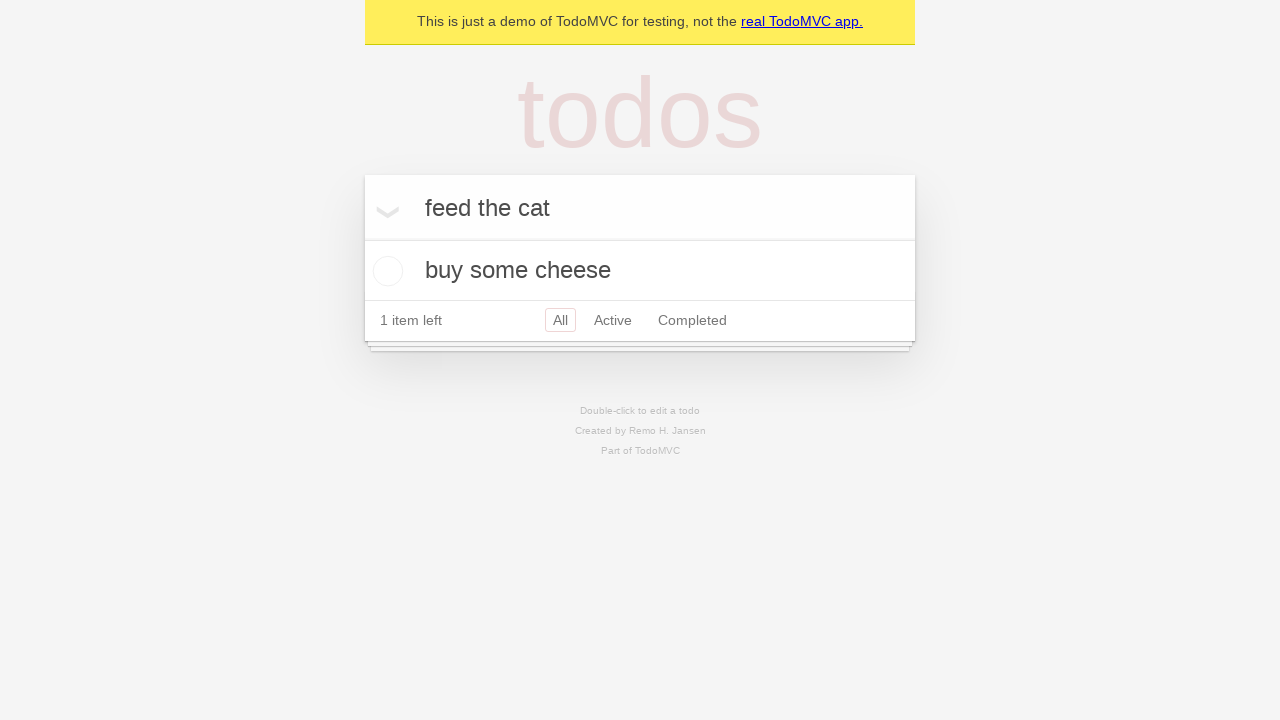

Pressed Enter to add second todo on internal:attr=[placeholder="What needs to be done?"i]
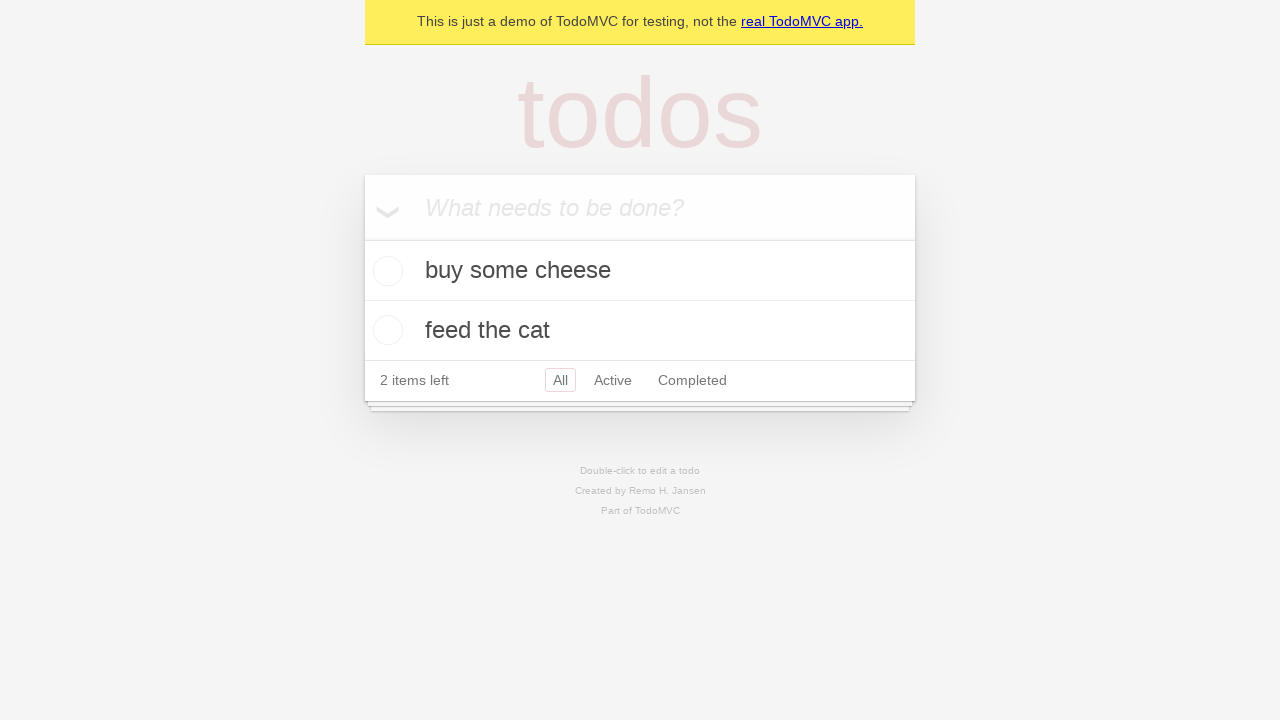

Filled todo input with 'book a doctors appointment' on internal:attr=[placeholder="What needs to be done?"i]
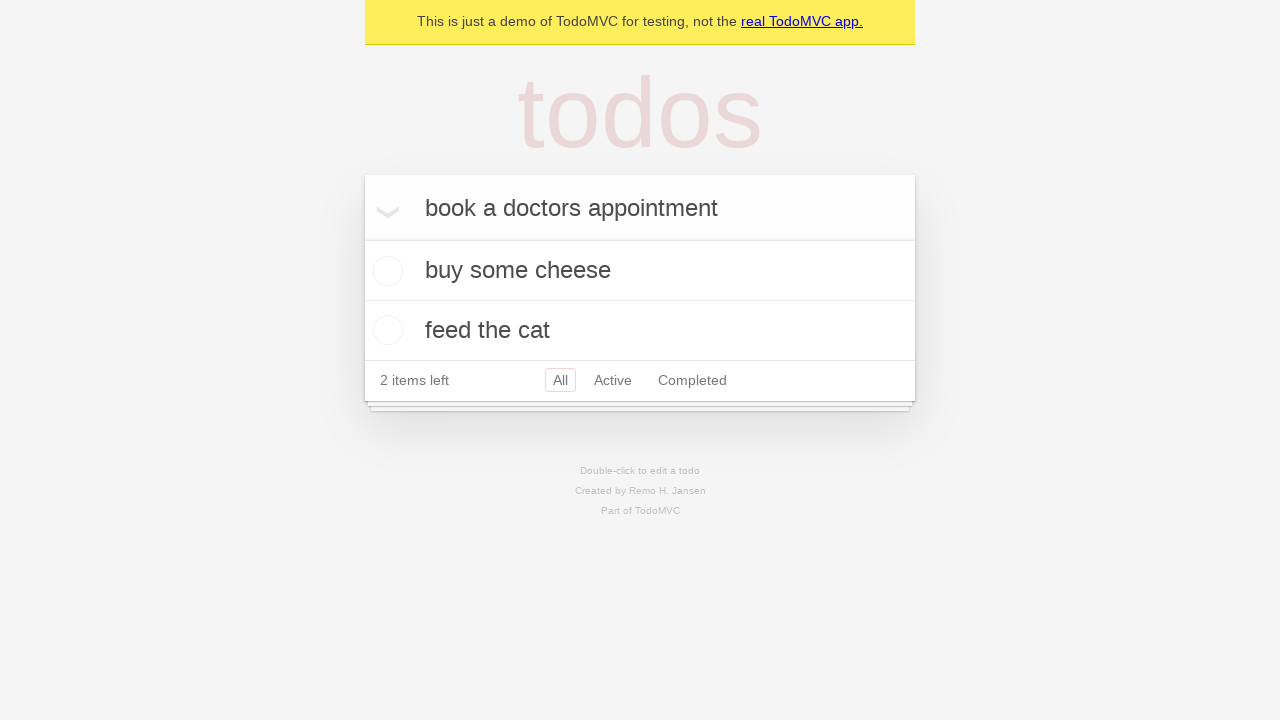

Pressed Enter to add third todo on internal:attr=[placeholder="What needs to be done?"i]
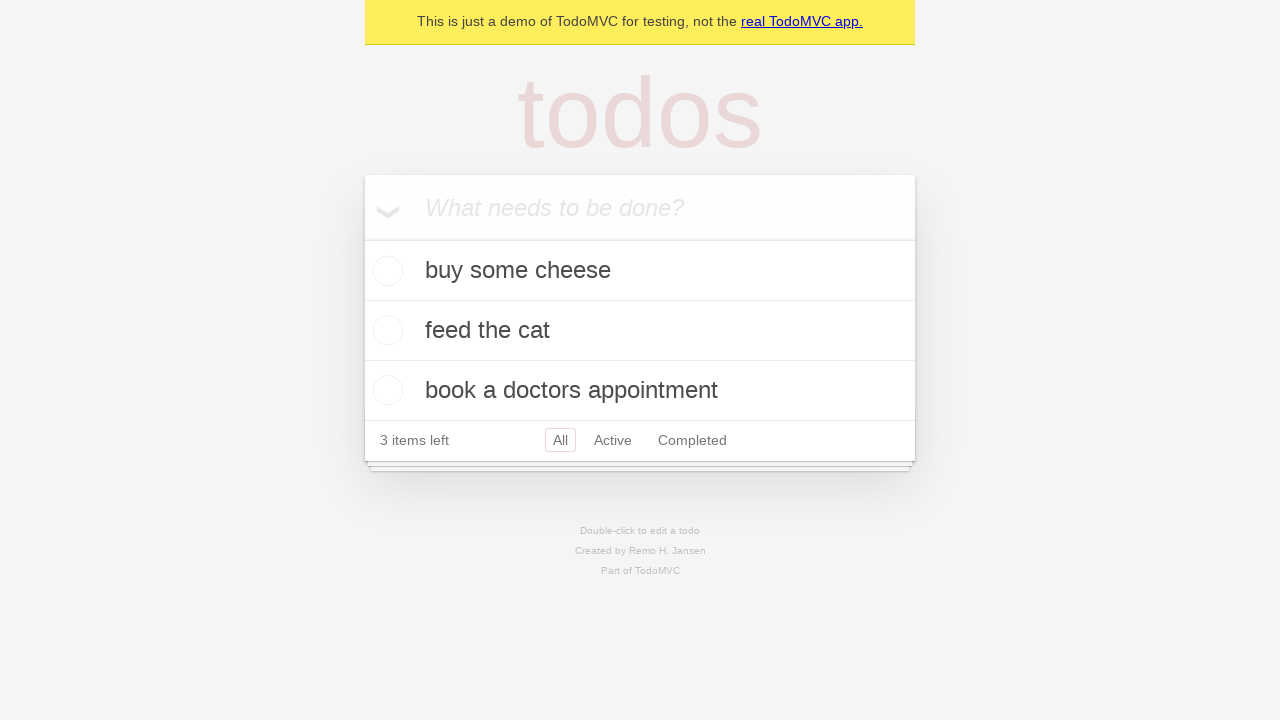

Checked the second todo item at (385, 330) on [data-testid='todo-item'] >> nth=1 >> internal:role=checkbox
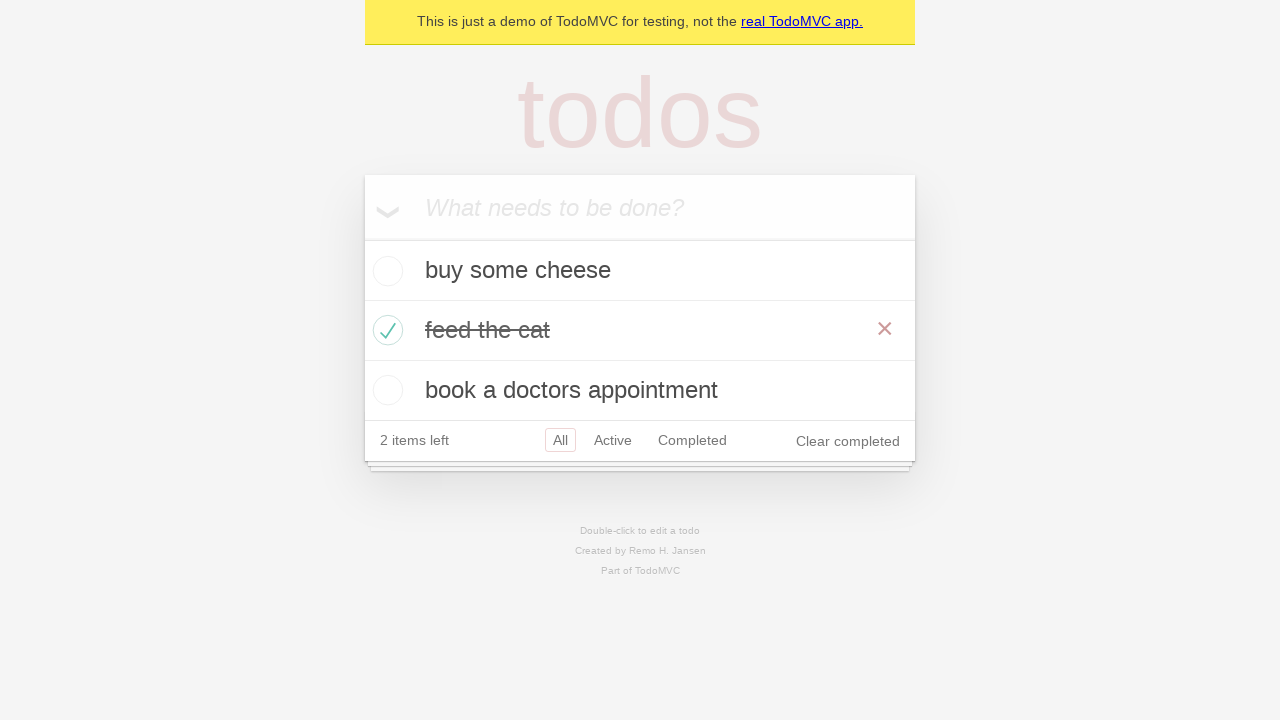

Clicked on 'All' filter at (560, 440) on internal:role=link[name="All"i]
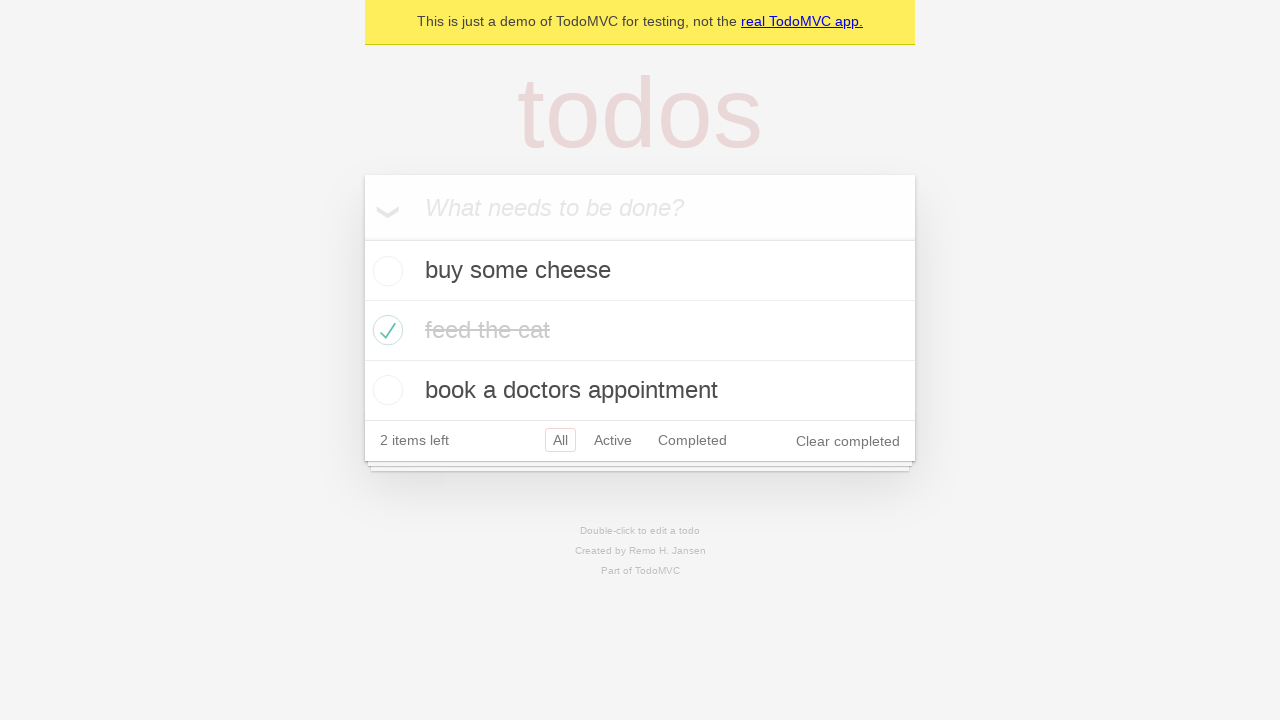

Clicked on 'Active' filter at (613, 440) on internal:role=link[name="Active"i]
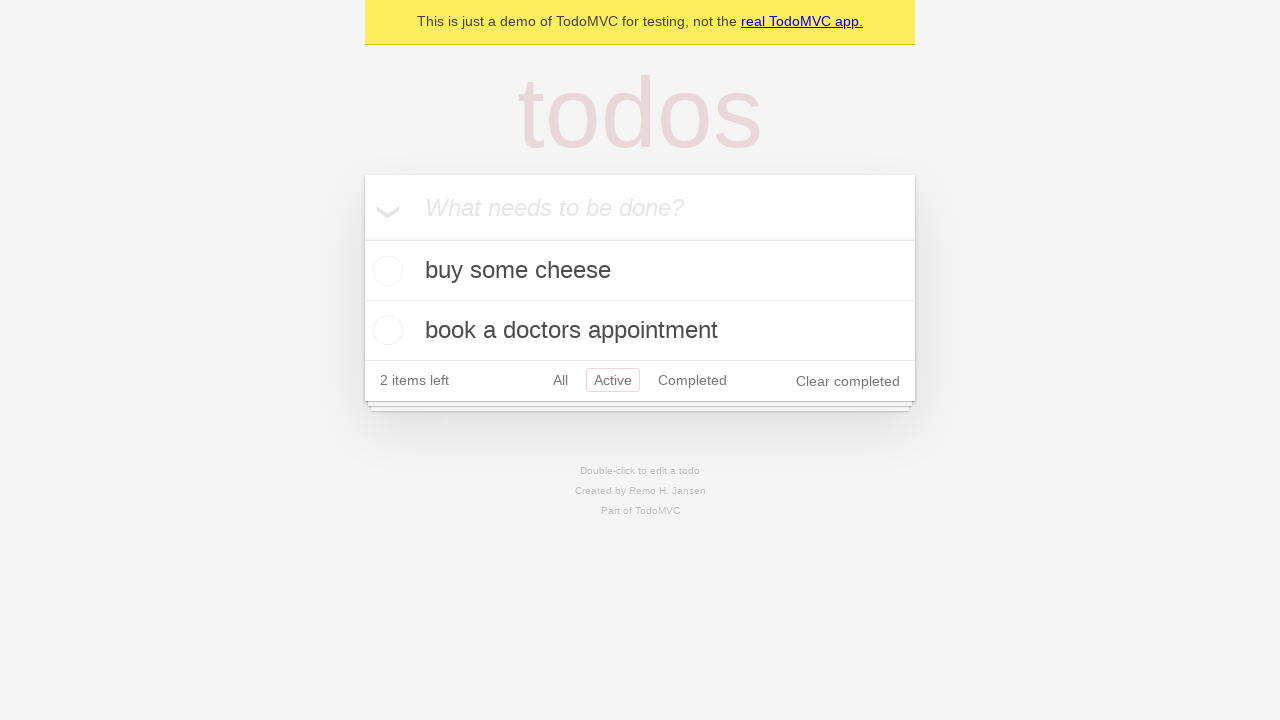

Clicked on 'Completed' filter at (692, 380) on internal:role=link[name="Completed"i]
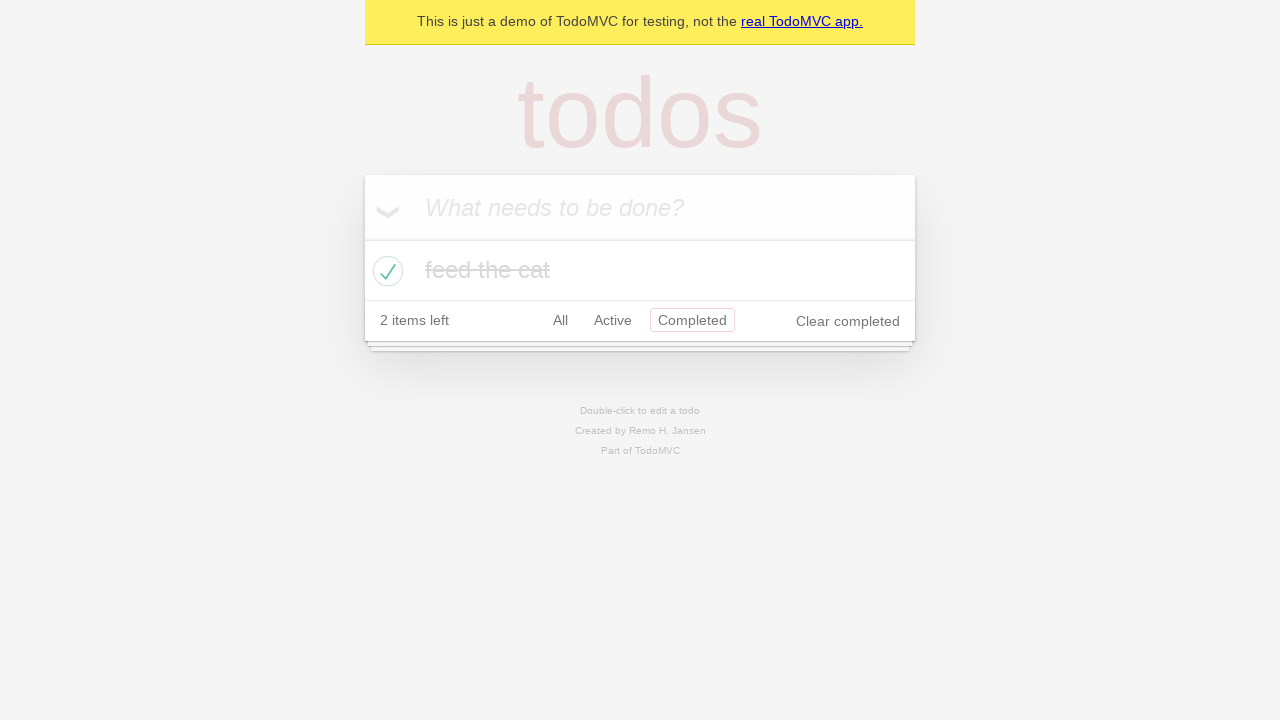

Clicked browser back button to return from 'Completed' filter
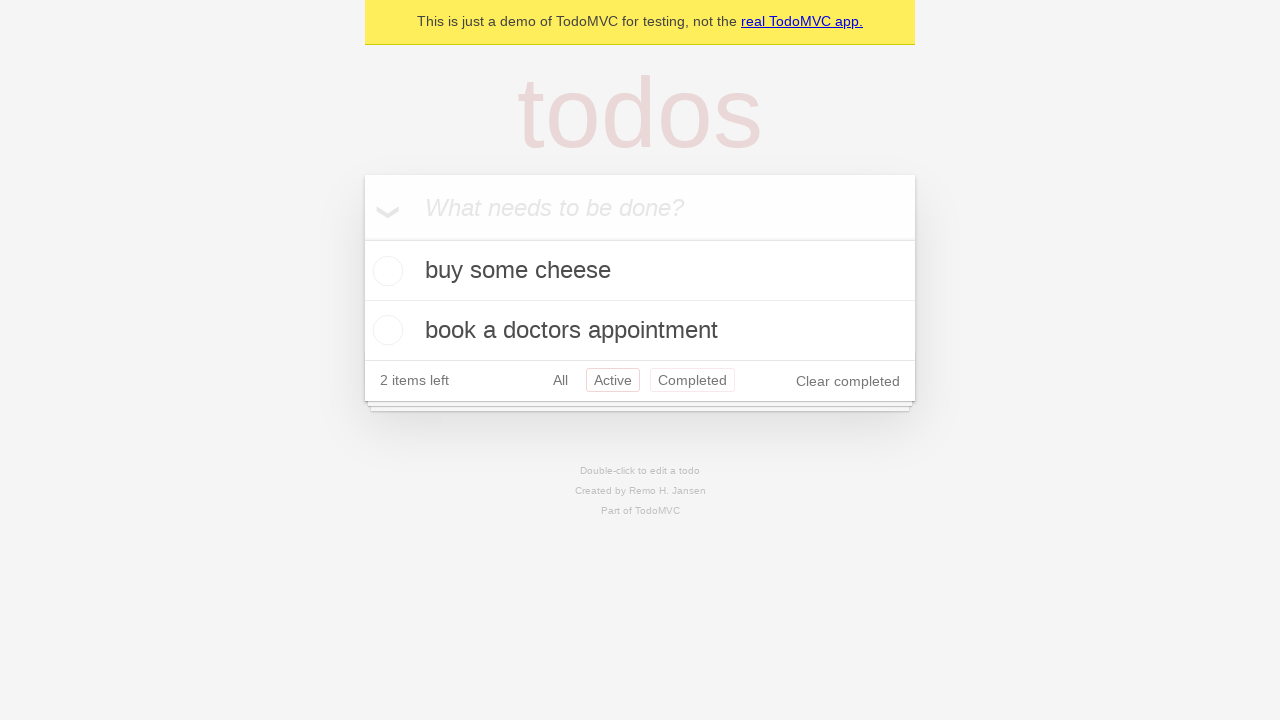

Clicked browser back button to return from 'Active' filter
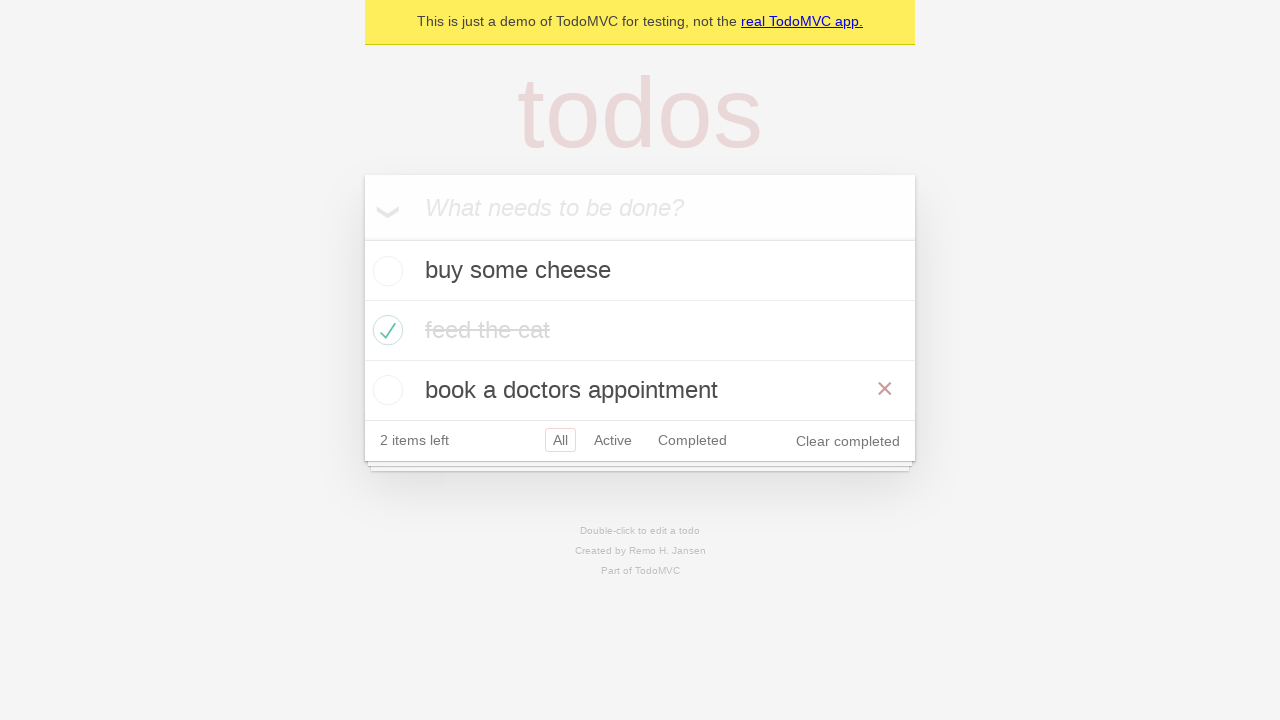

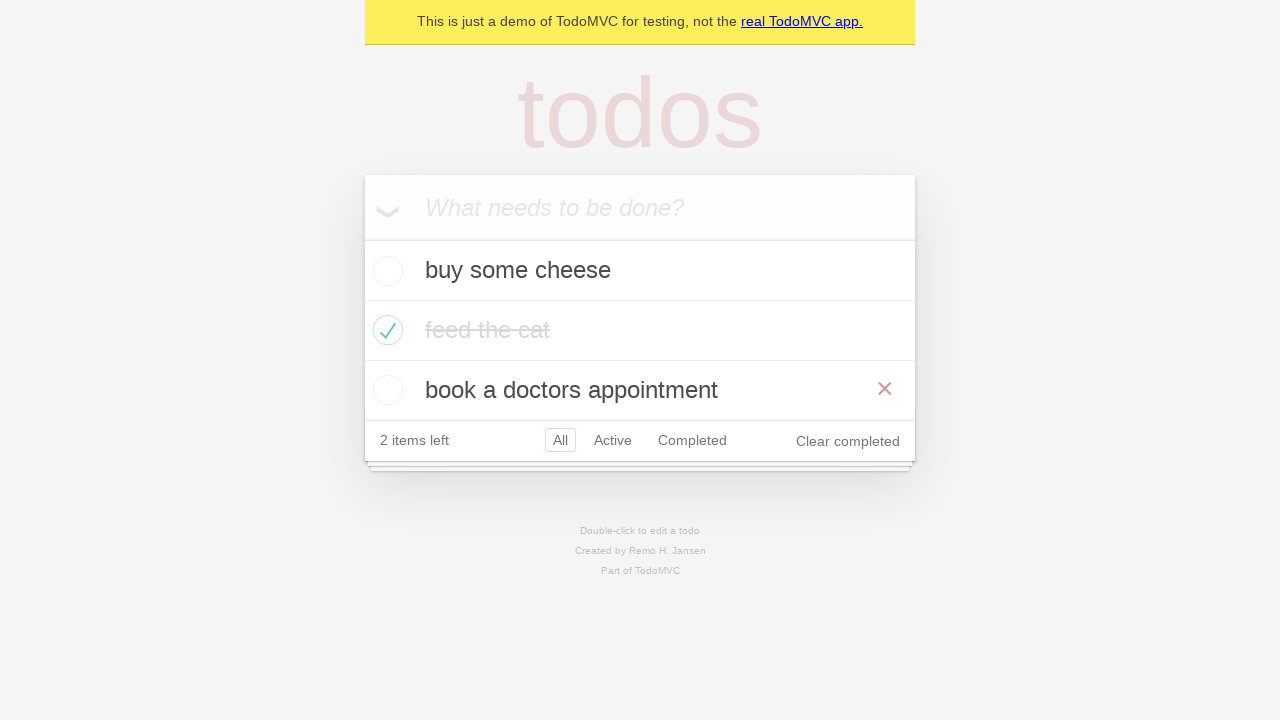